Navigates to the SpiceJet airline website homepage and verifies the page loads successfully

Starting URL: https://www.spicejet.com

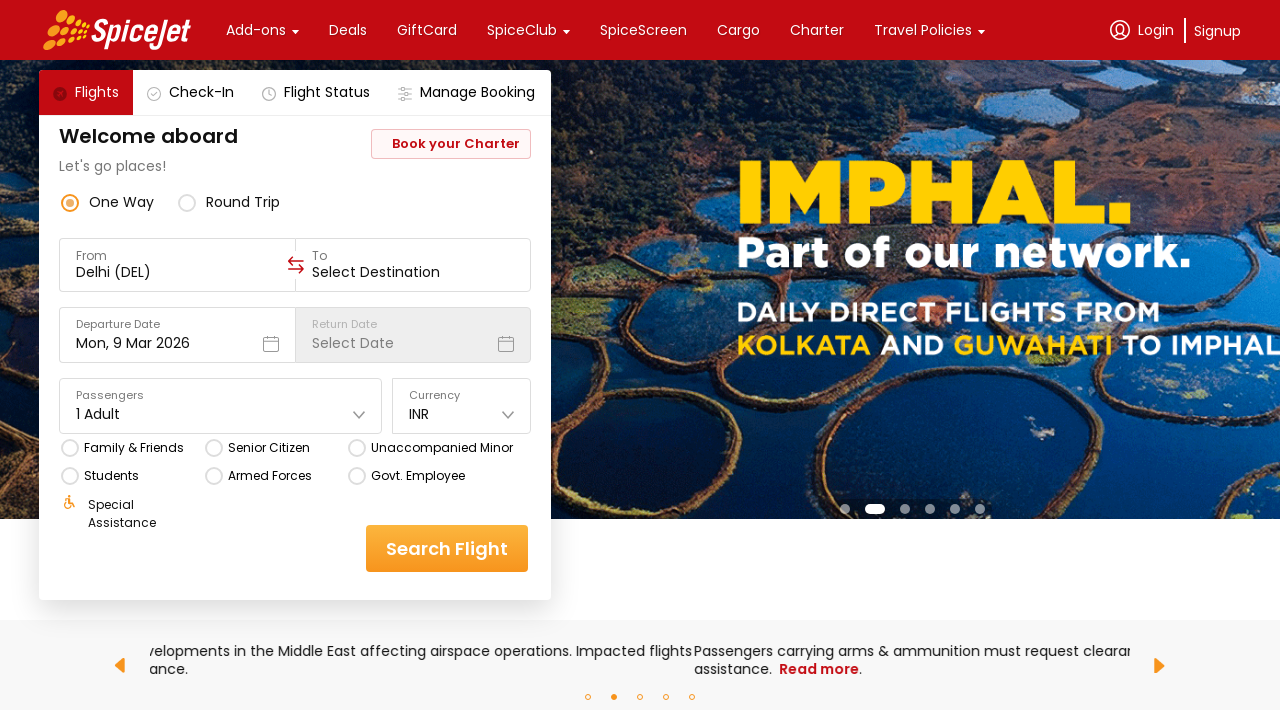

Waited for page DOM to load completely
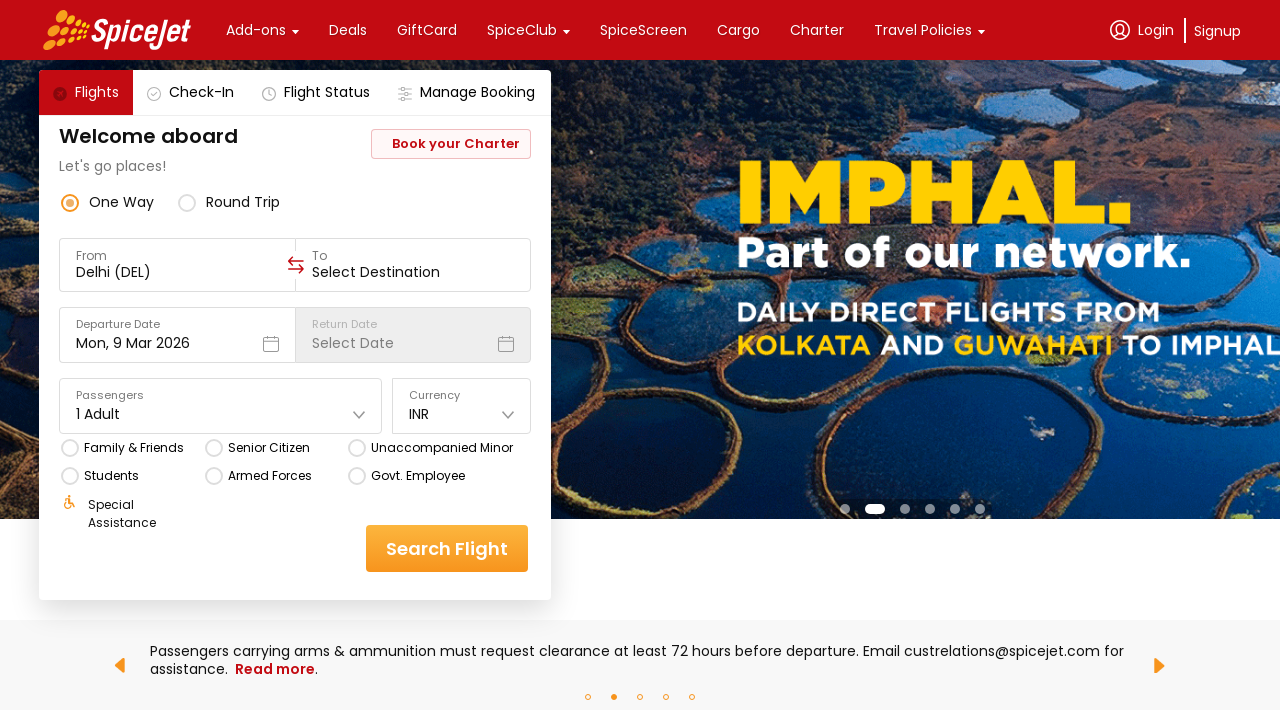

Verified body element is present on SpiceJet homepage
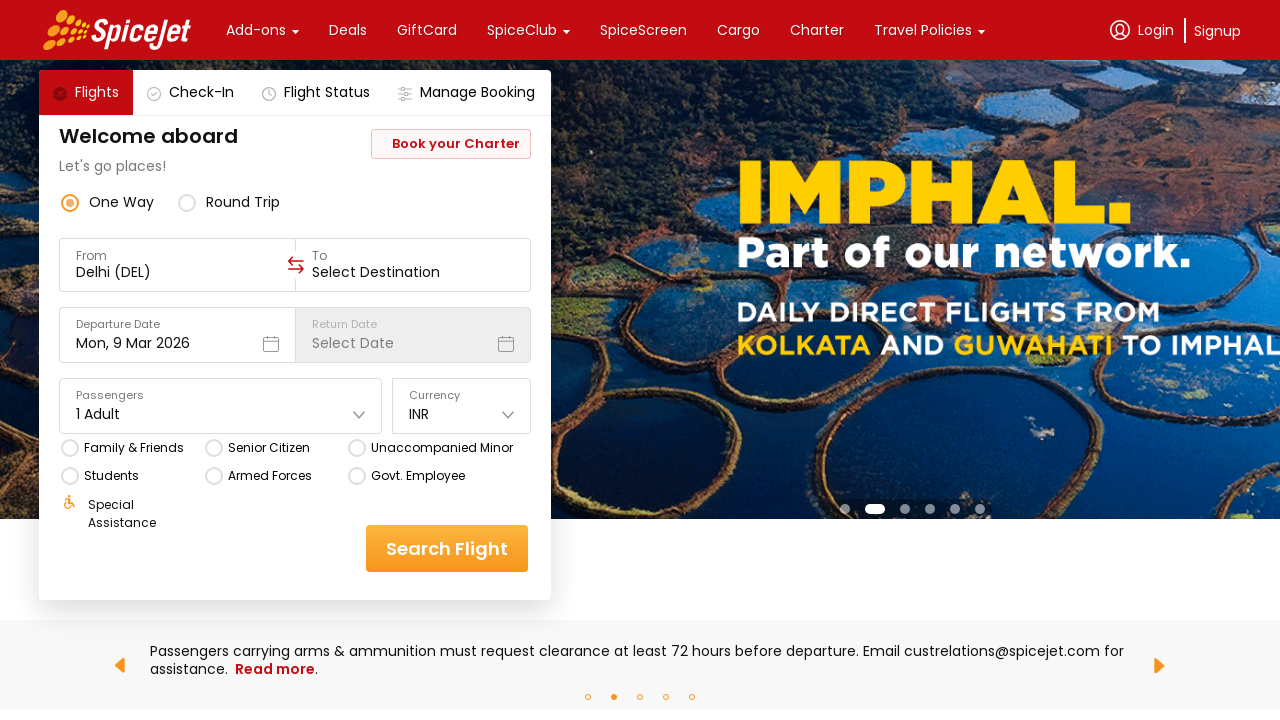

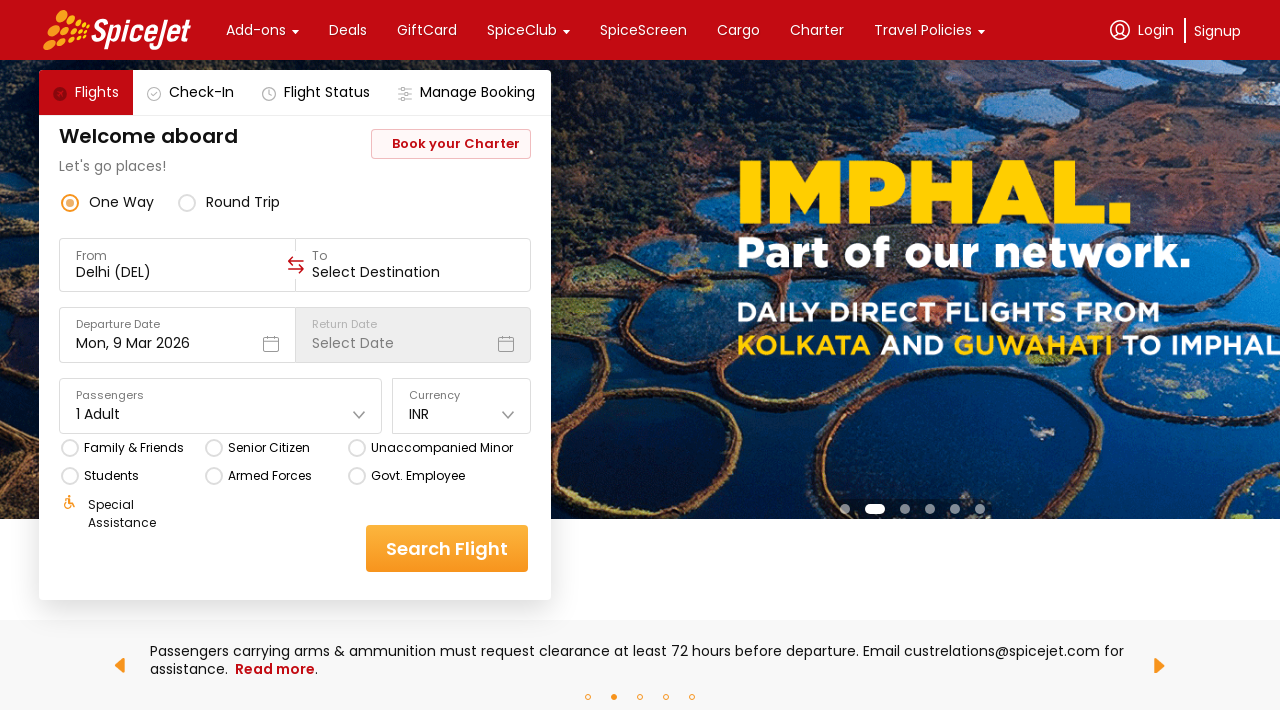